Tests a slow calculator application by setting a delay, performing a simple addition (7+8), and verifying the result equals 15

Starting URL: https://bonigarcia.dev/selenium-webdriver-java/slow-calculator.html

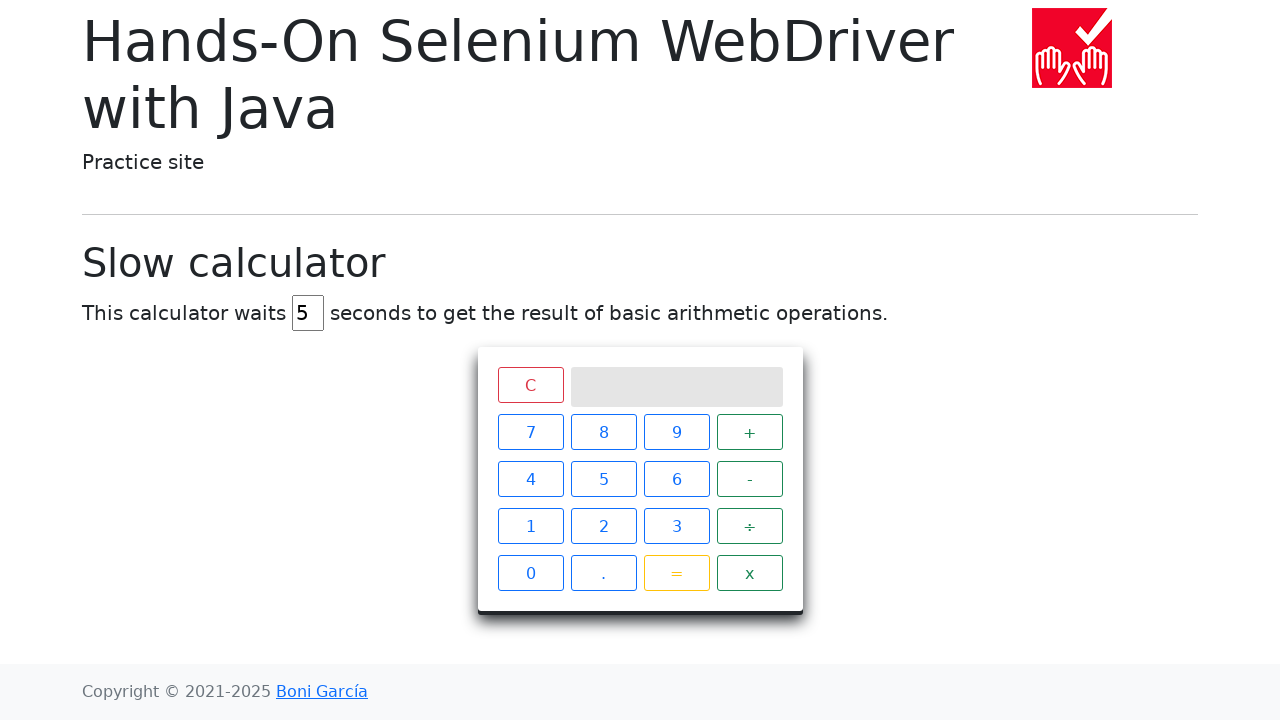

Cleared the delay input field on #delay
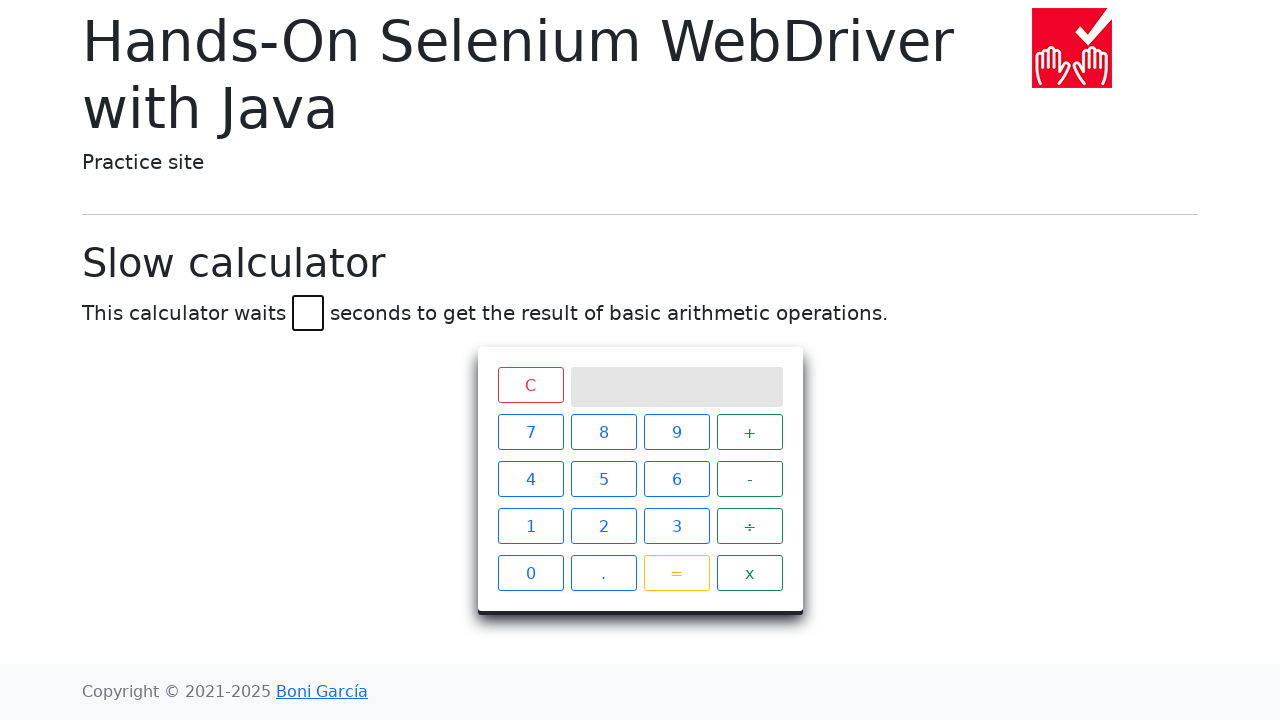

Set delay to 45 seconds on #delay
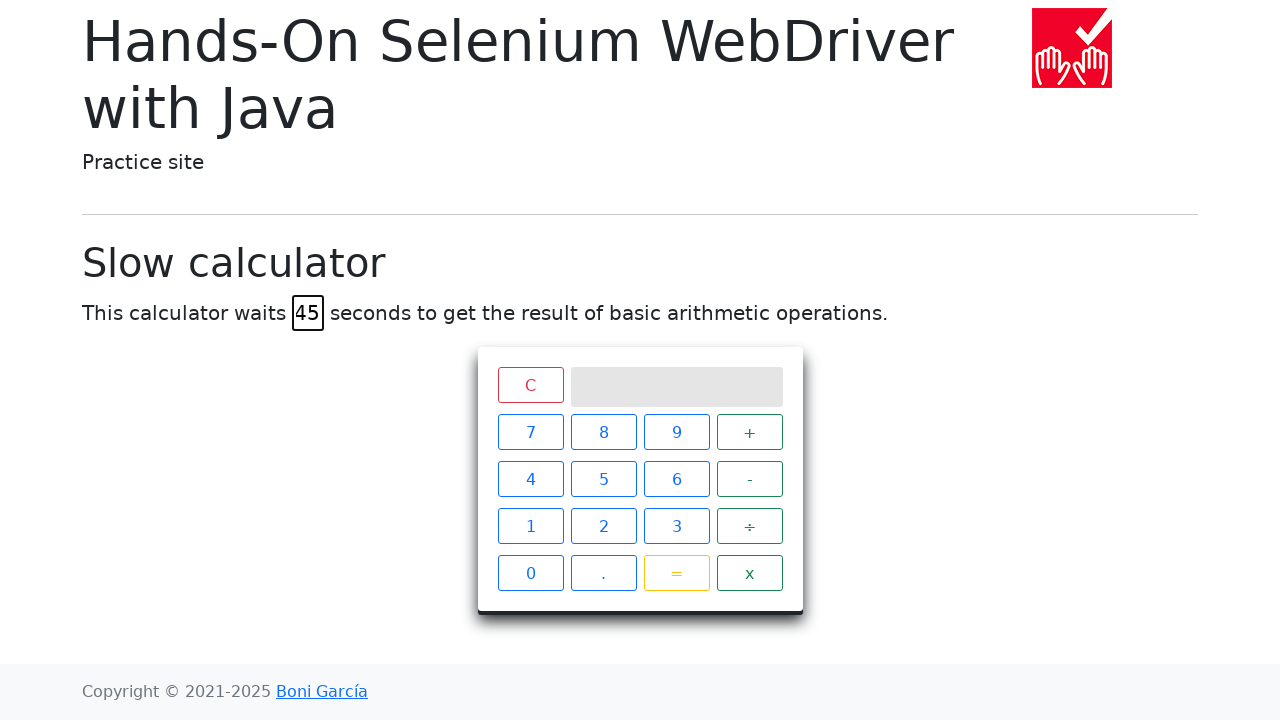

Clicked number 7 at (530, 432) on xpath=//span[text()='7']
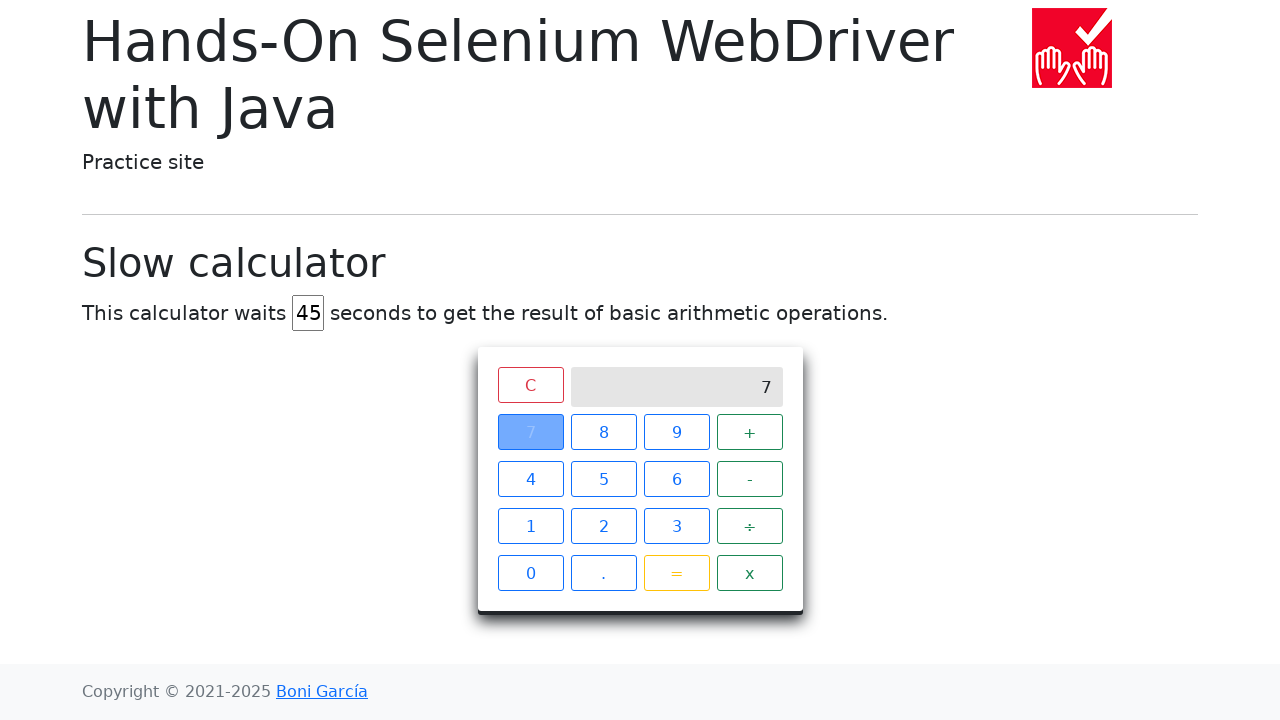

Clicked plus operator at (750, 432) on xpath=//span[text()='+']
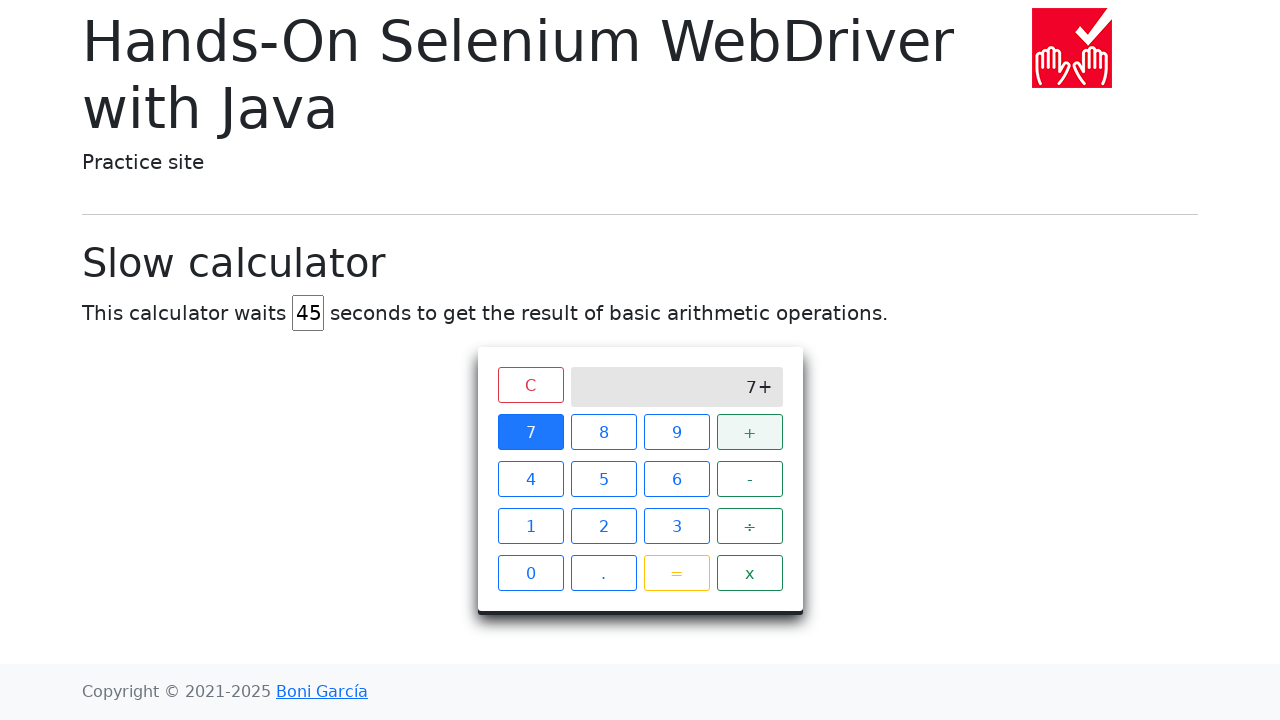

Clicked number 8 at (604, 432) on xpath=//span[text()='8']
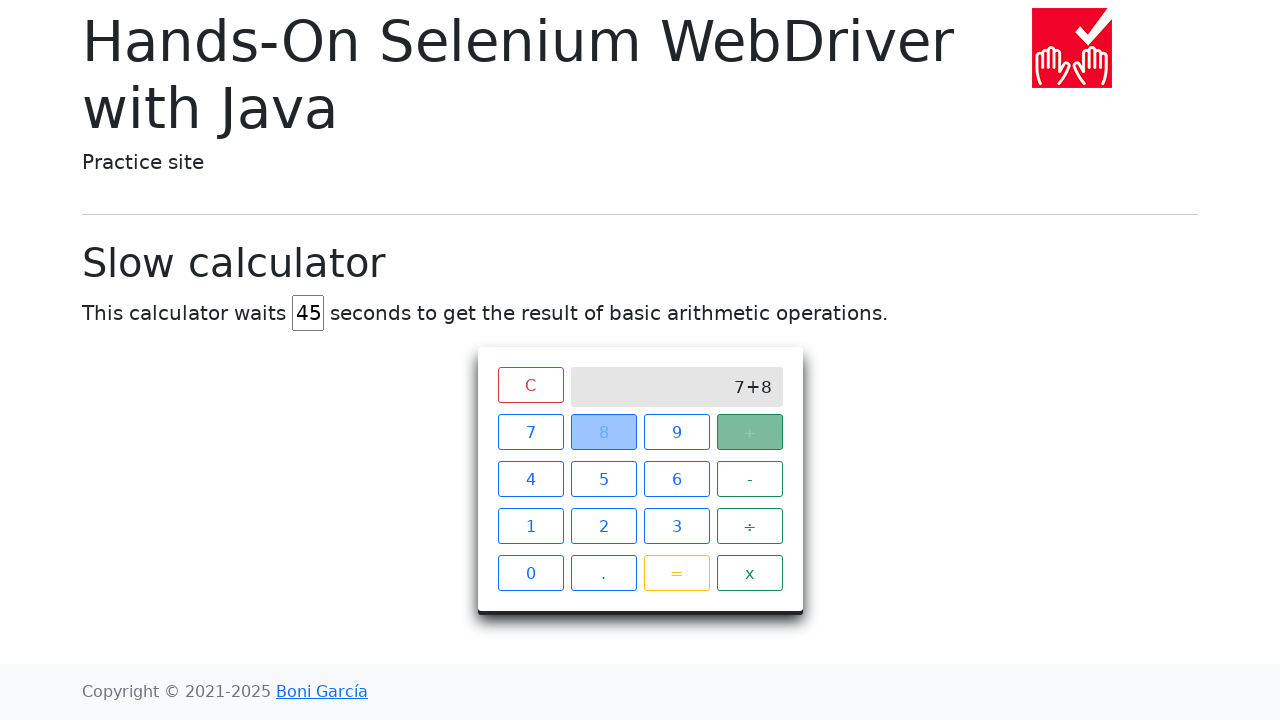

Clicked equals button to perform addition at (676, 573) on xpath=//span[text()='=']
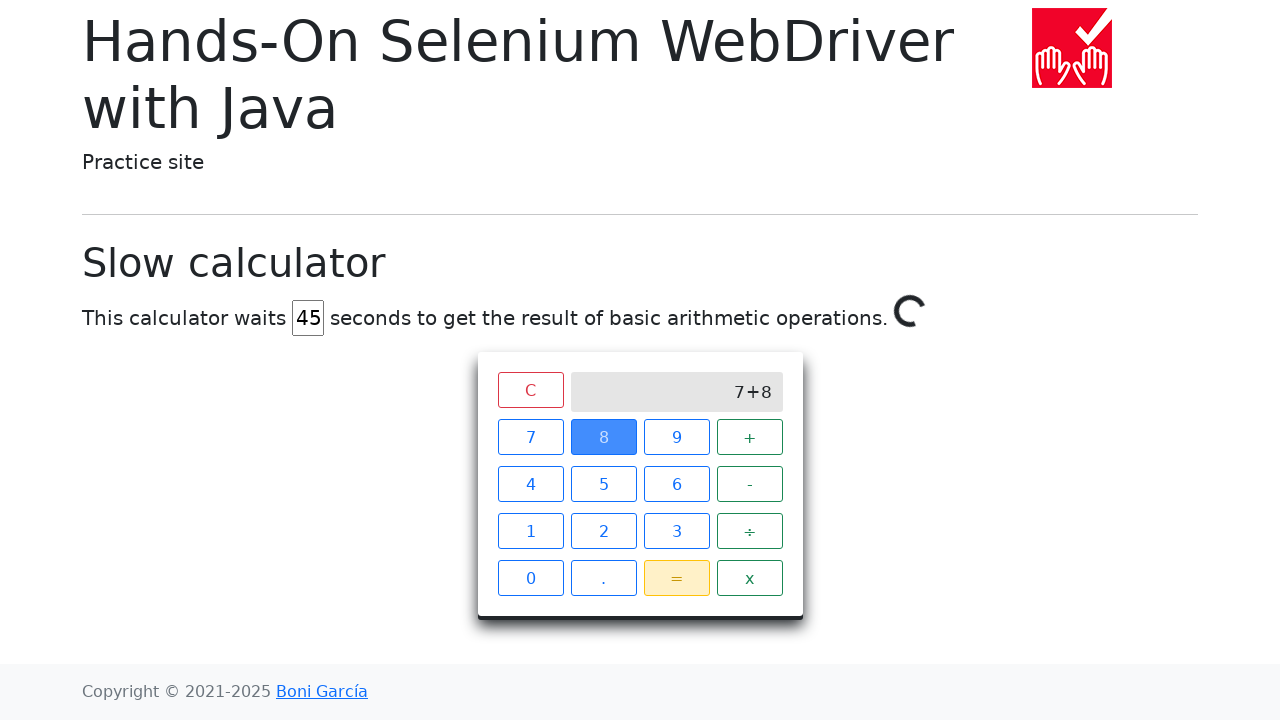

Waited for calculation result to display '15' on screen
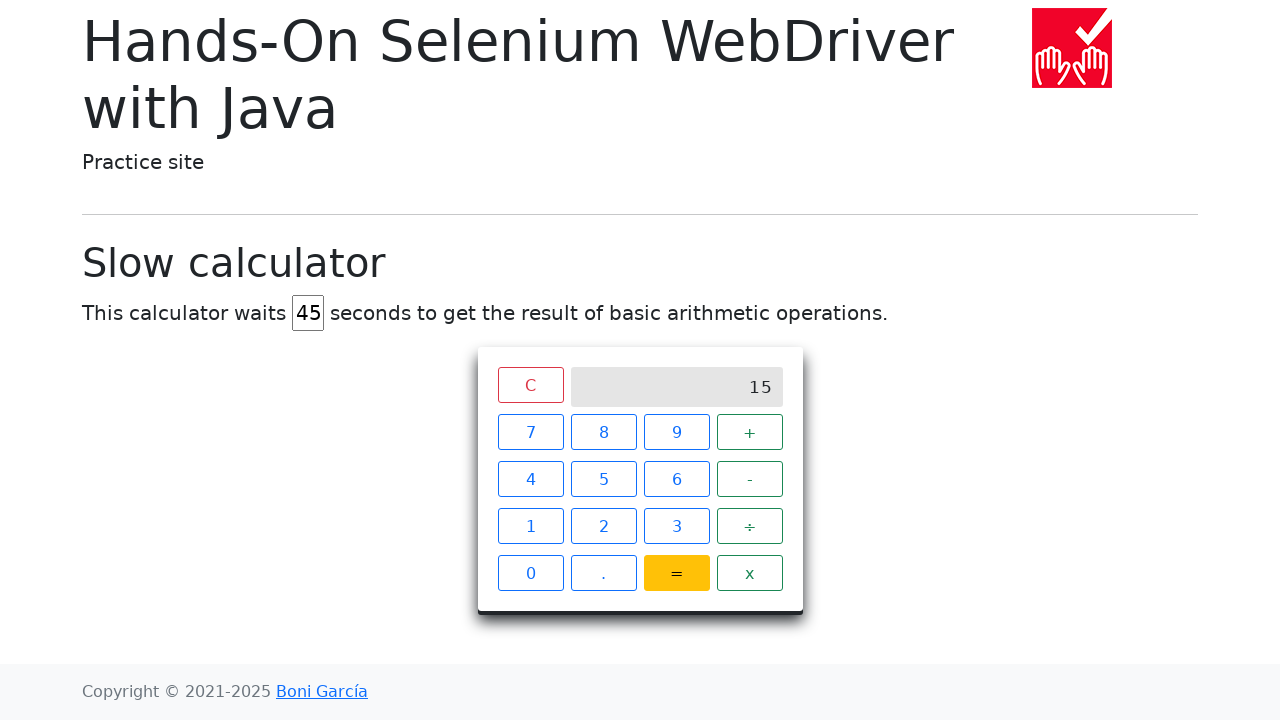

Retrieved result text content from calculator screen
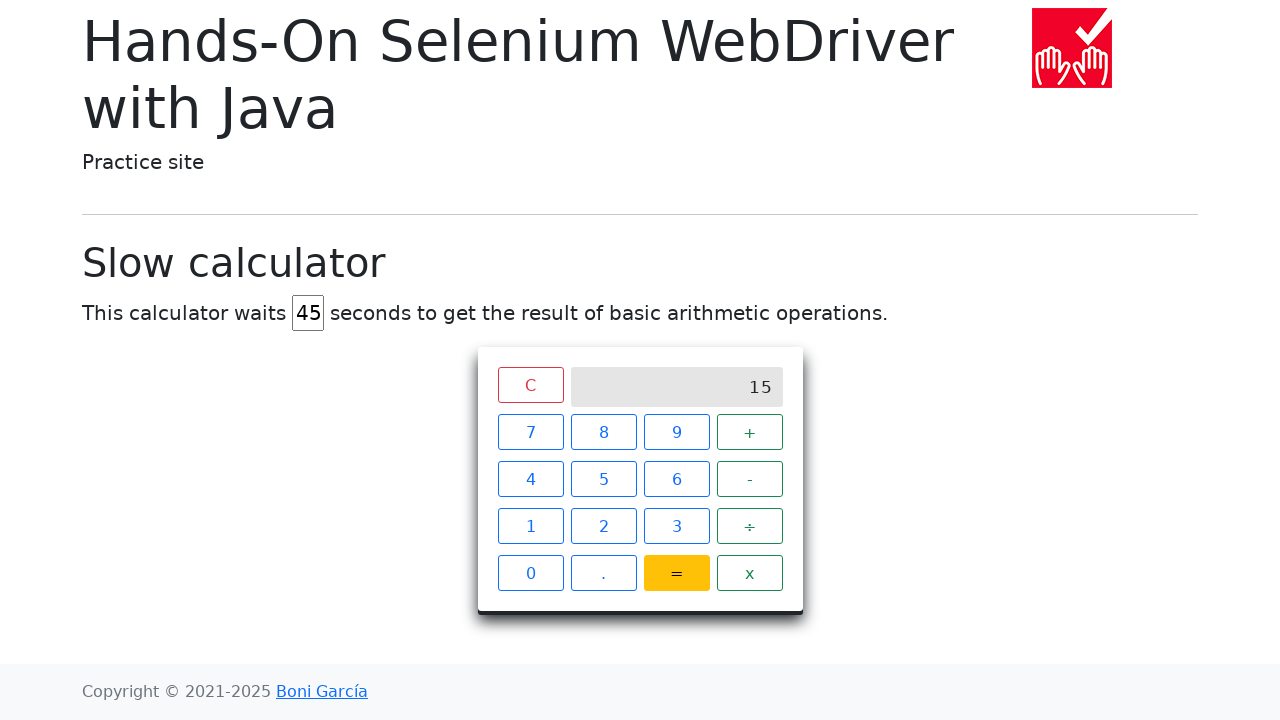

Verified that the result equals 15
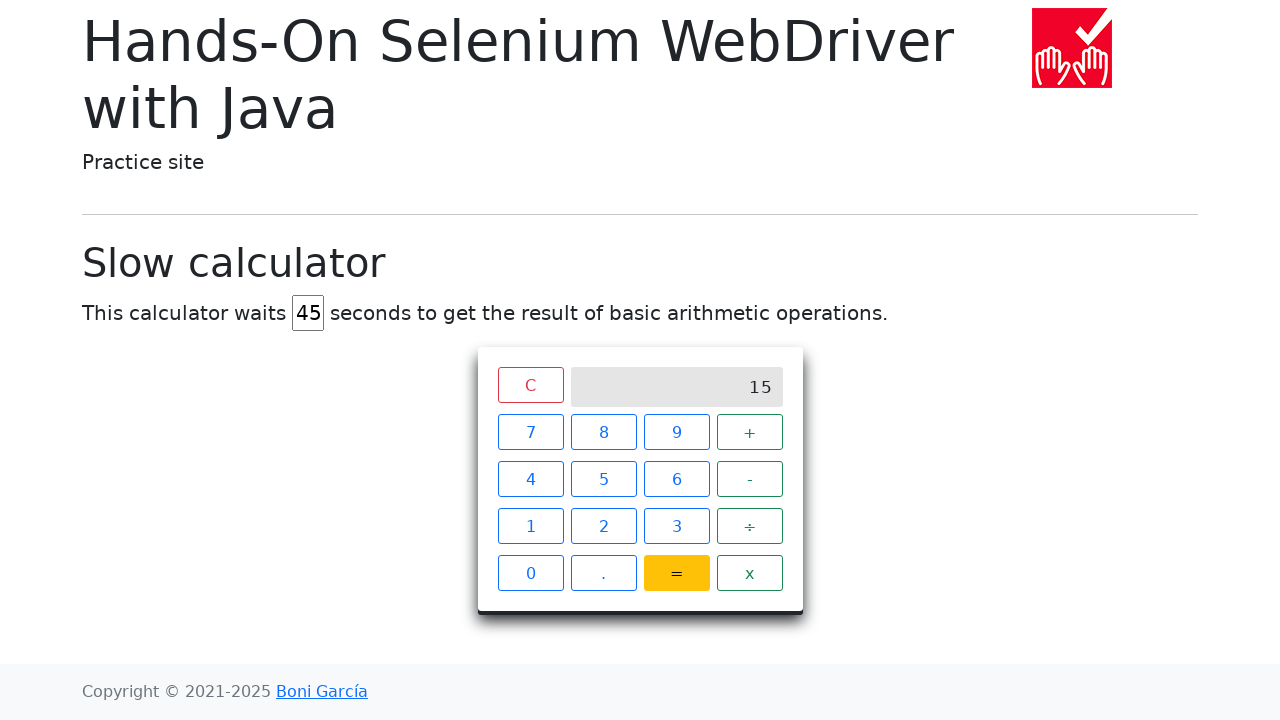

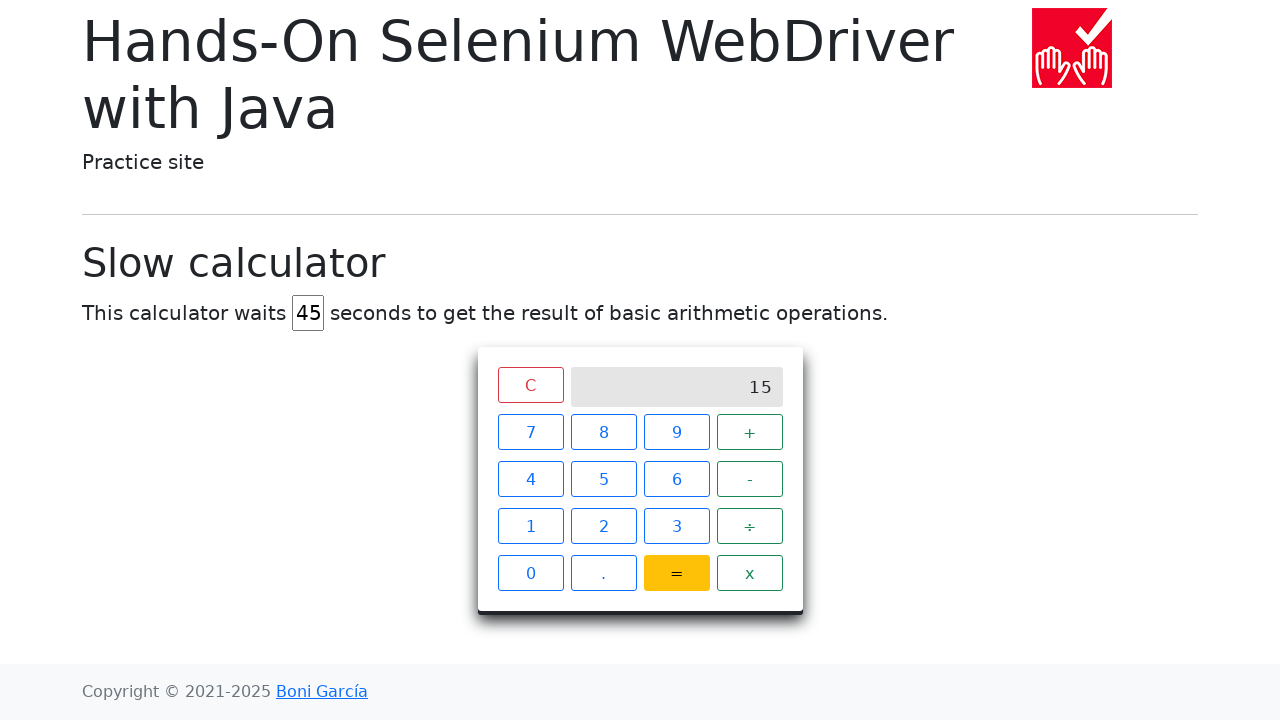